Tests registration form validation by attempting to submit an empty form and checking for validation messages

Starting URL: https://bugbank.netlify.app/

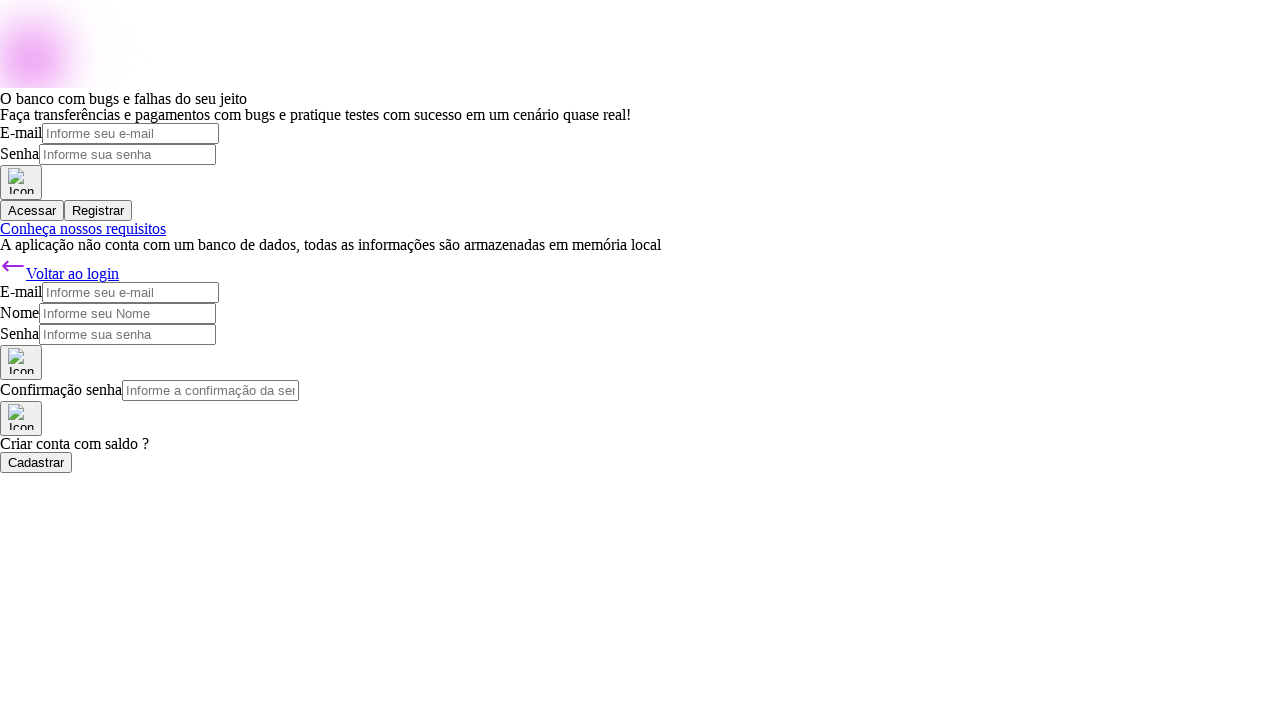

Clicked 'Registrar' button to open registration form at (98, 210) on xpath=//button[text()='Registrar']
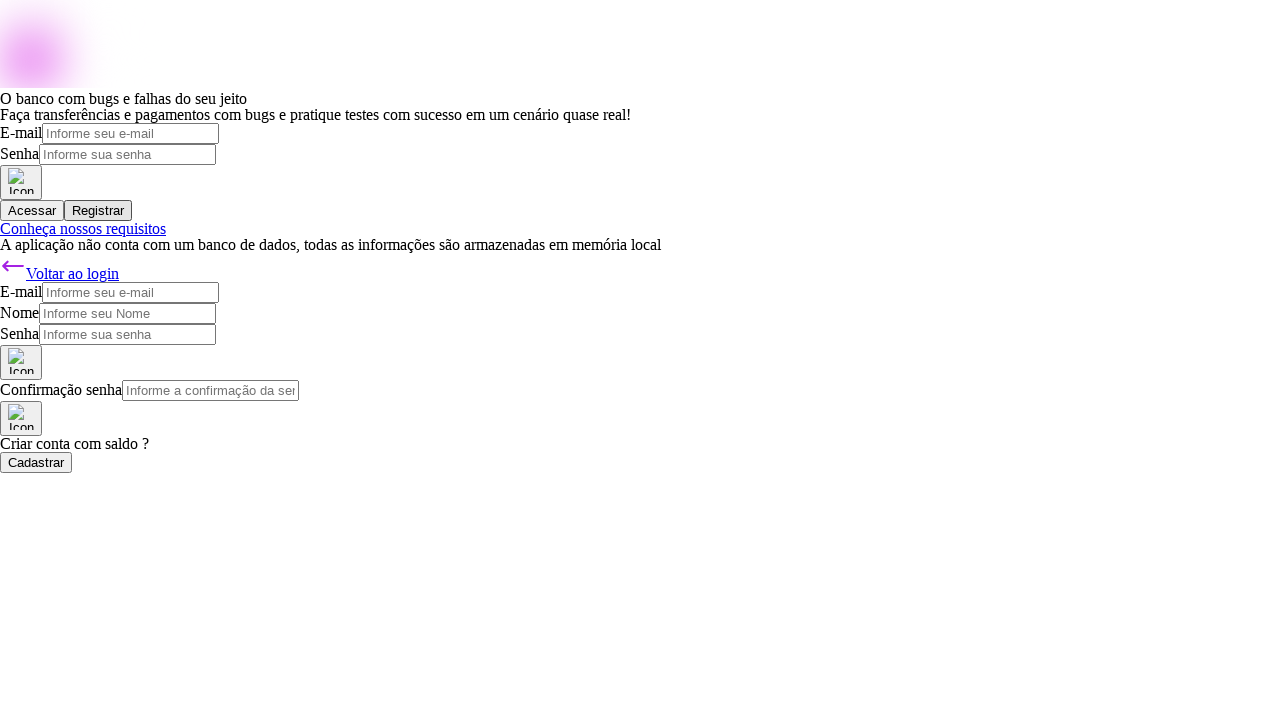

Registration form loaded - 'Voltar ao login' link appeared
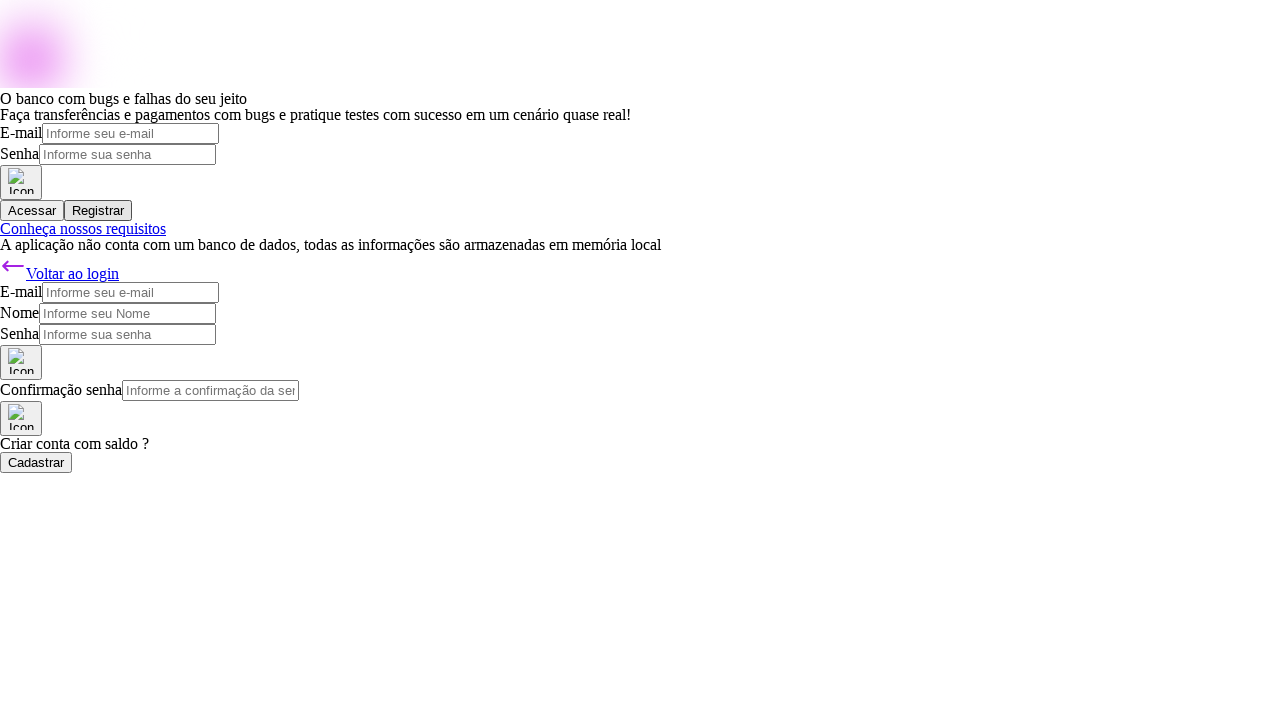

Clicked 'Cadastrar' button to submit empty form at (36, 462) on xpath=//button[text()='Cadastrar']
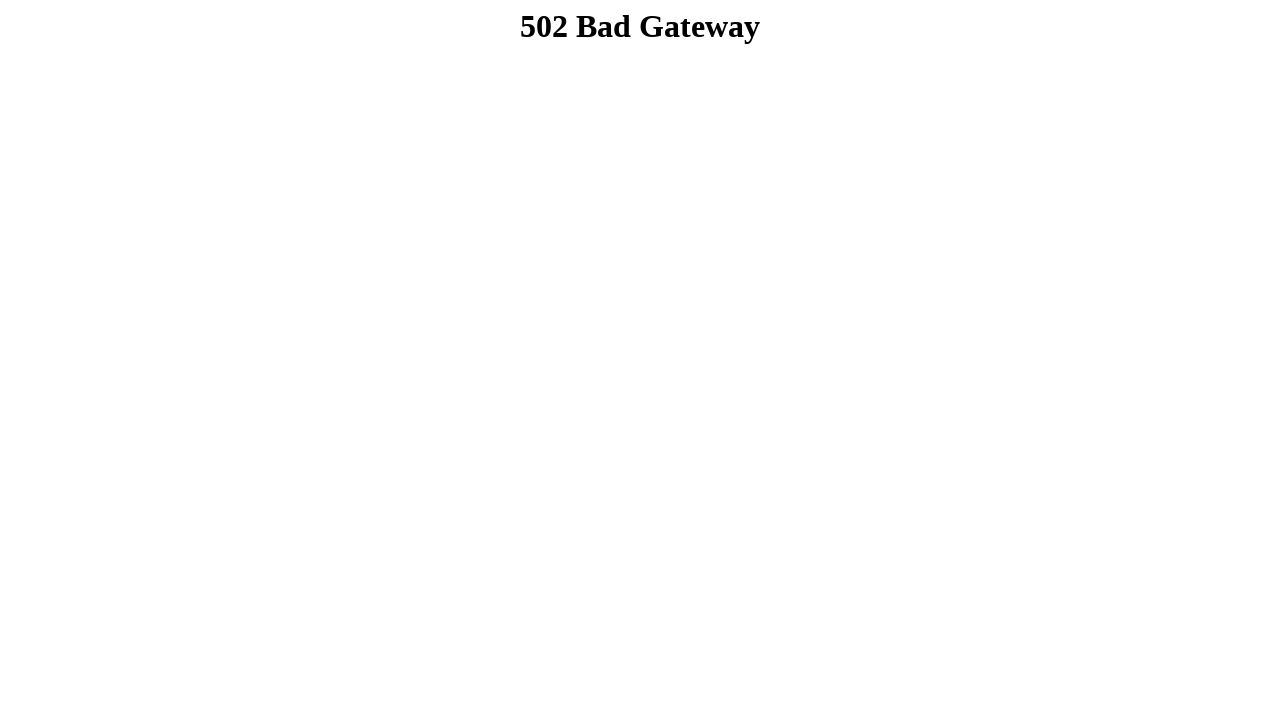

Waited 2 seconds for validation messages to appear
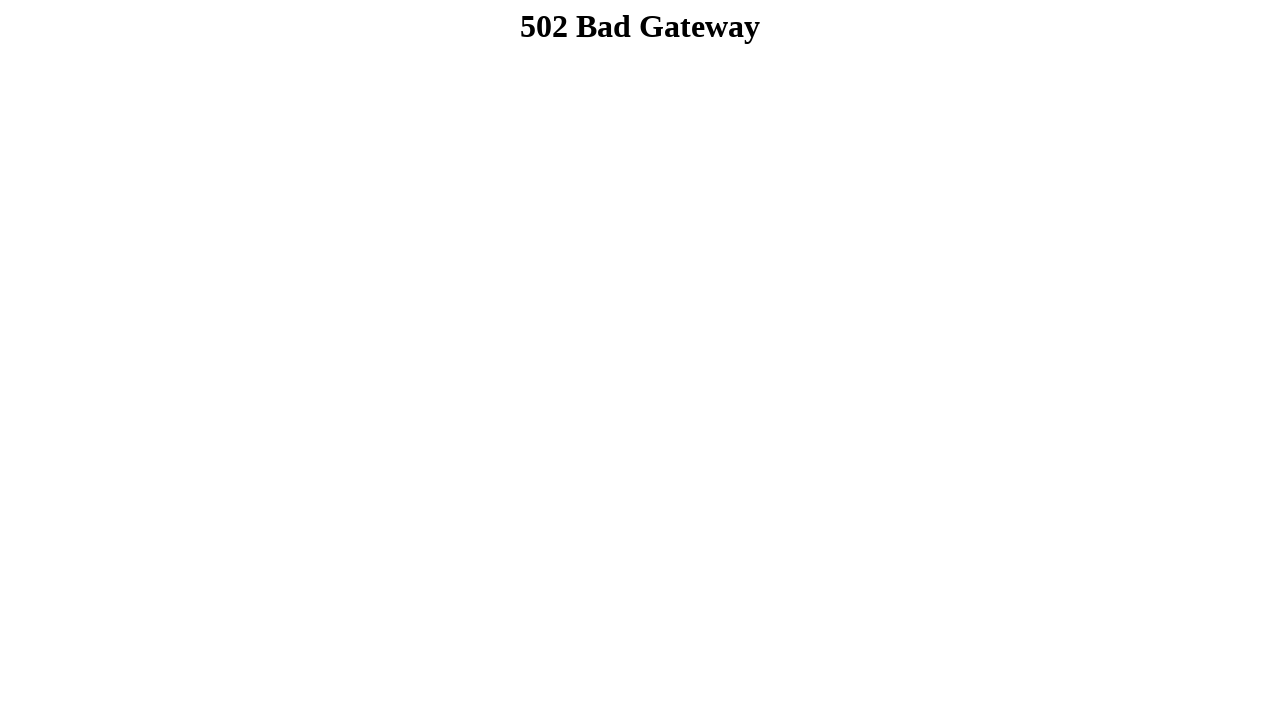

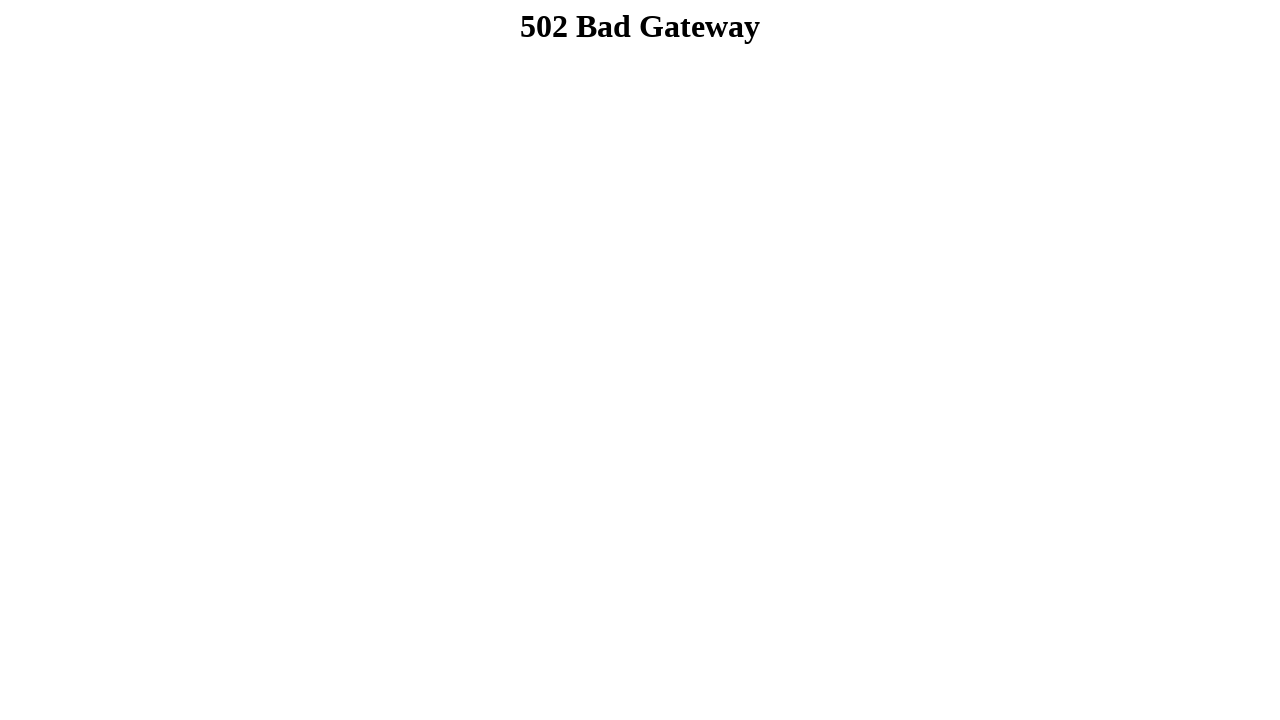